Tests the navigation menu functionality by hovering over each top menu option and clicking on submenu items to verify they open correctly

Starting URL: https://www.daviktapes.com/

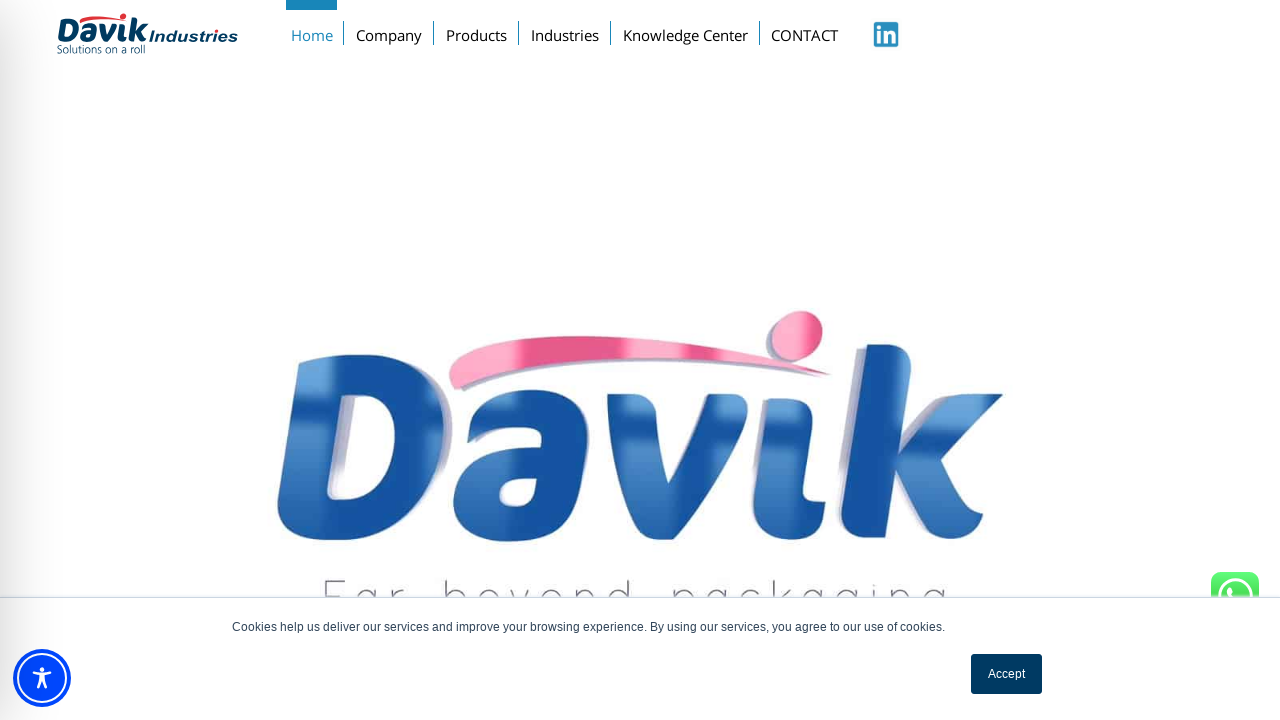

Hovered over Company menu option at (389, 31) on xpath=//*[text()='Company']
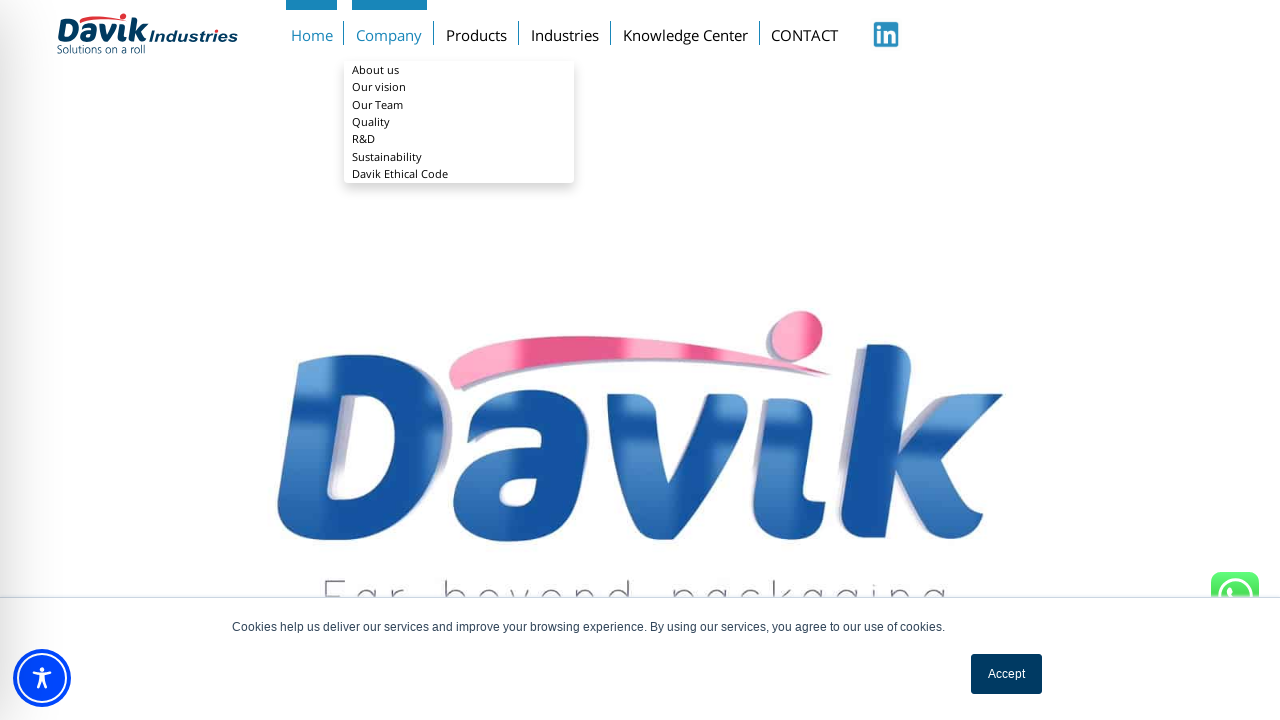

Clicked About Us submenu item at (459, 70) on xpath=//*[text()='About us']
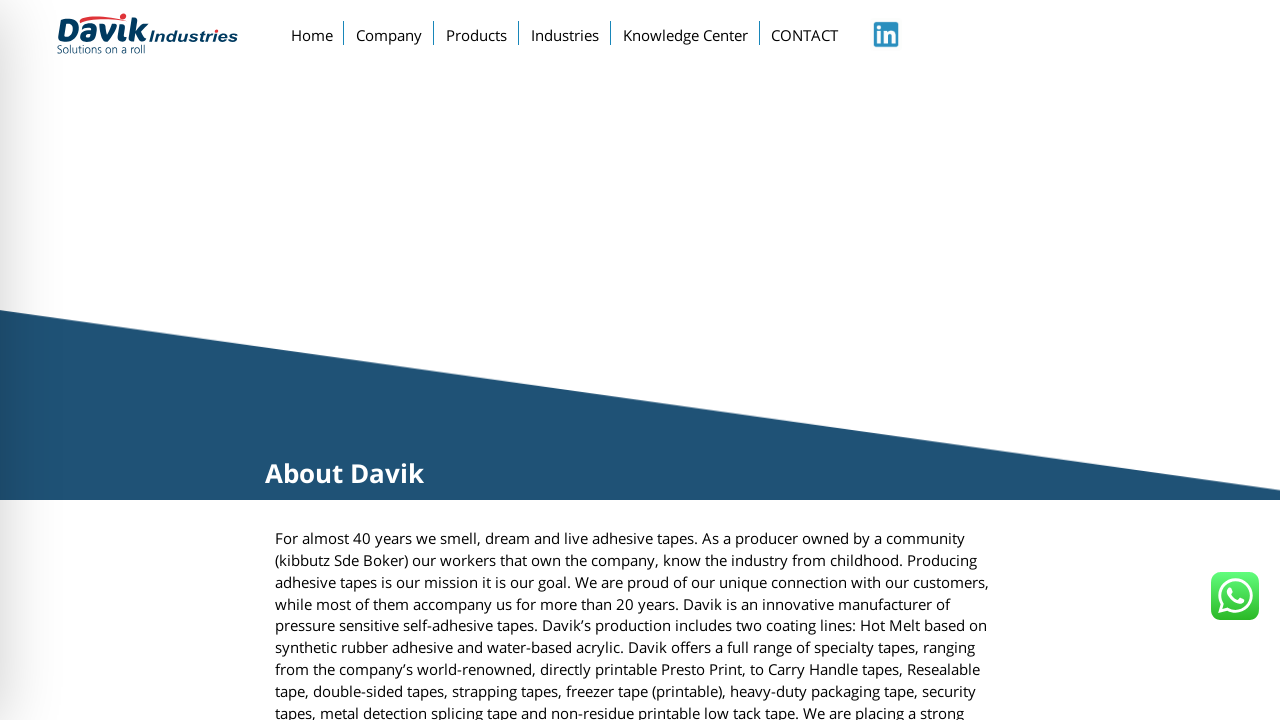

About Davik page loaded successfully
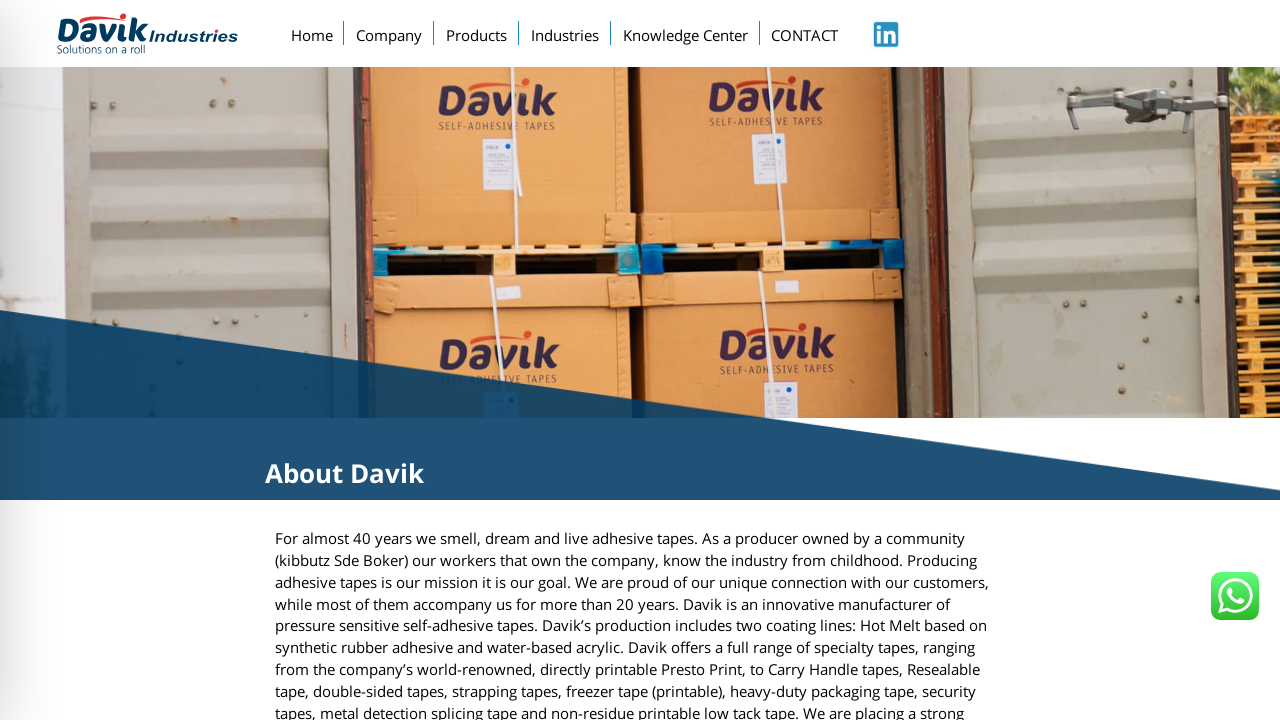

Navigated back to home page
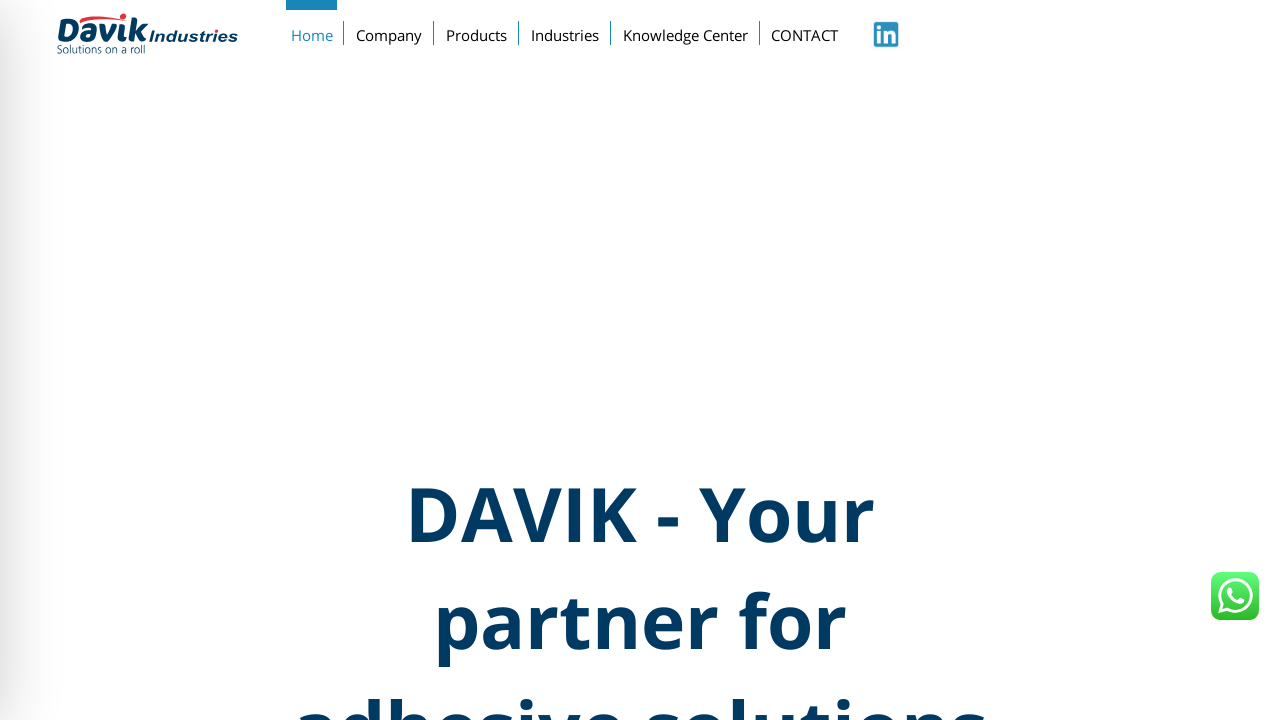

Hovered over Products menu option at (477, 31) on xpath=//*[text()='Products']
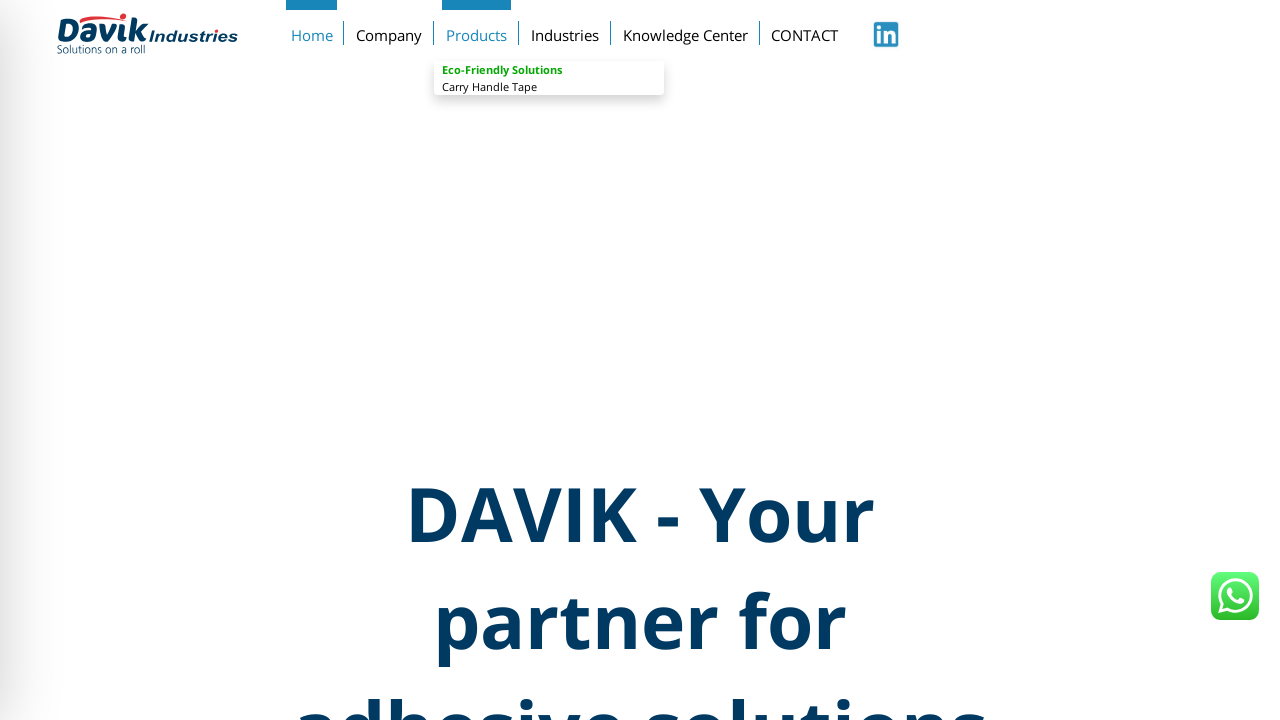

Clicked Pest Control submenu item at (549, 139) on xpath=//*[text()='Pest Control']
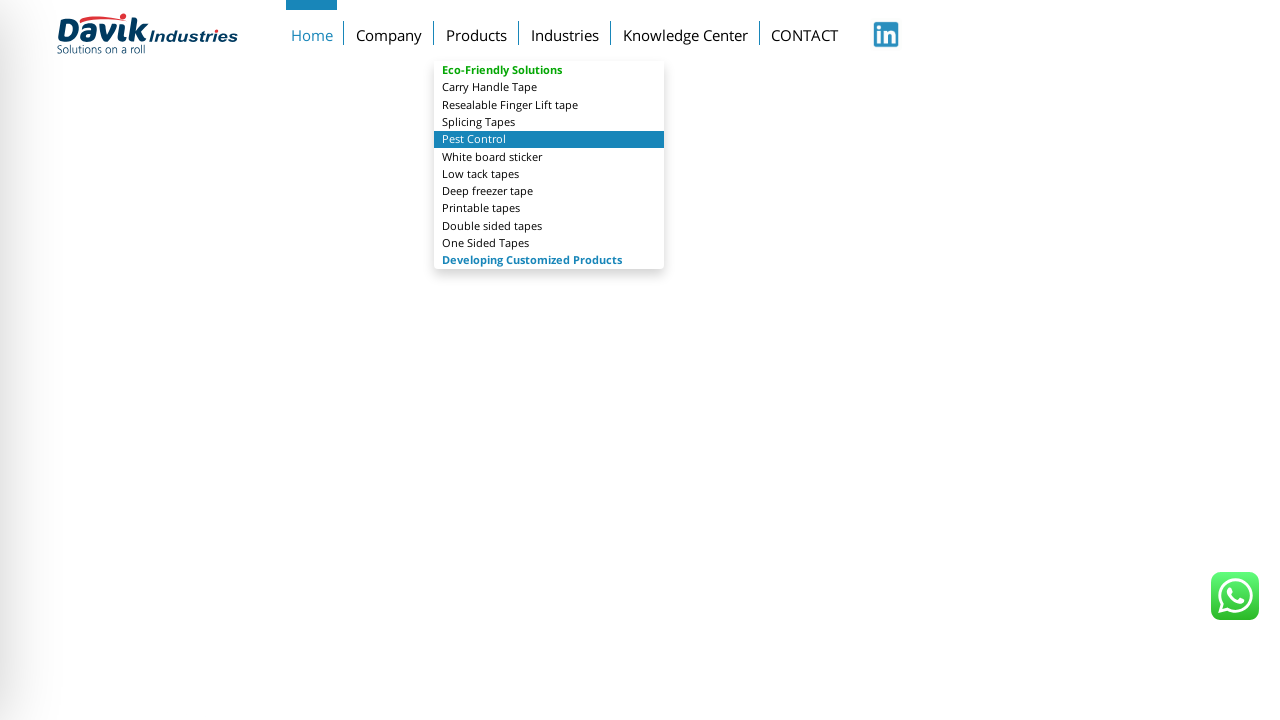

Pest Control page loaded successfully
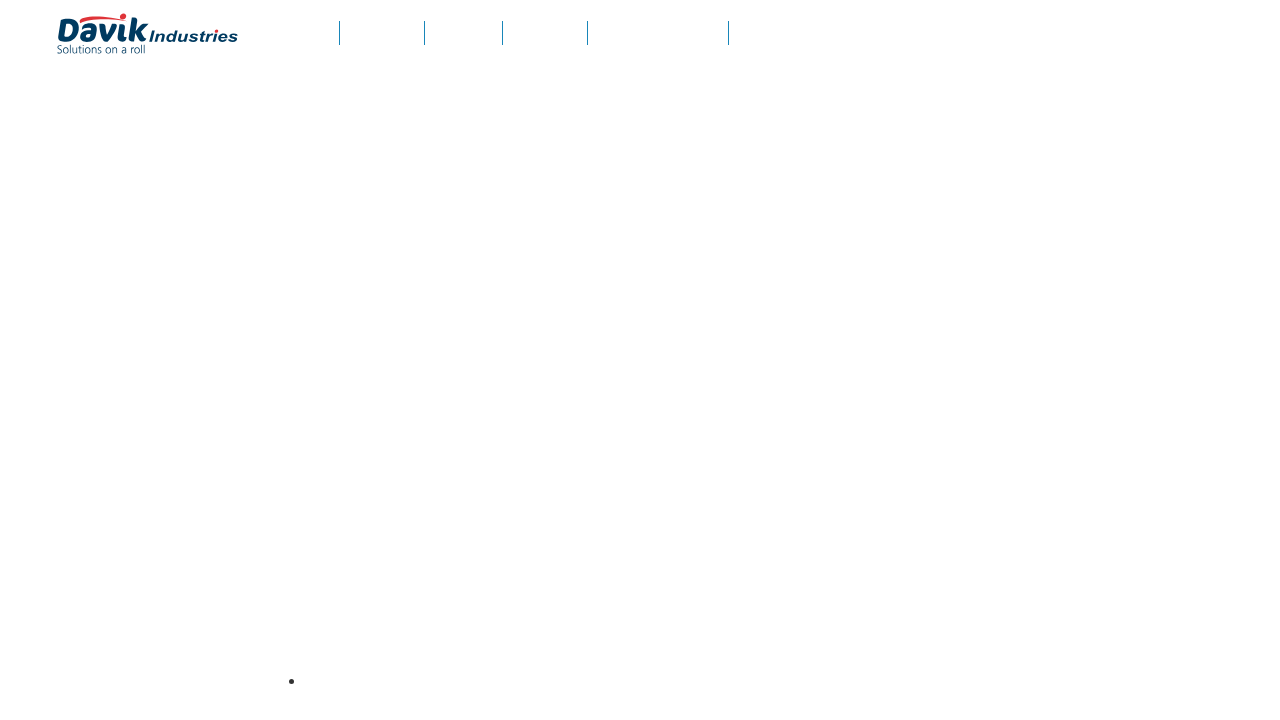

Navigated back to home page
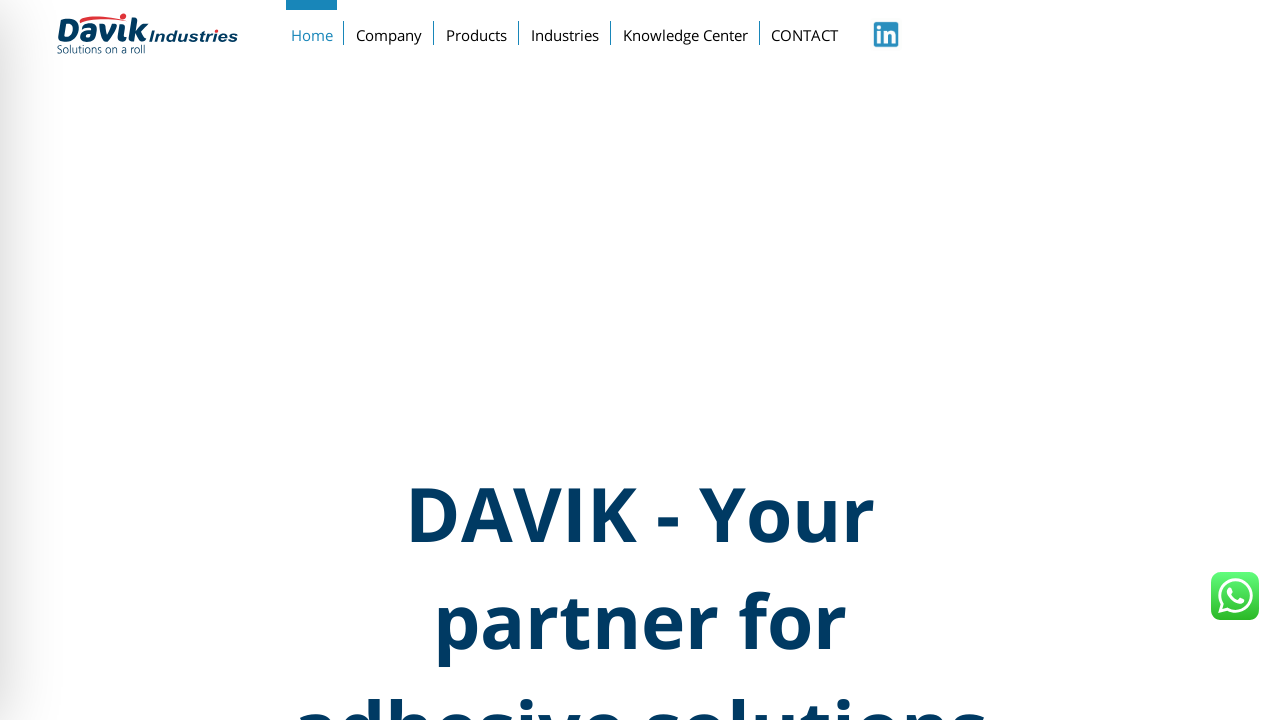

Hovered over Industries menu option at (565, 31) on xpath=//*[text()='Industries']
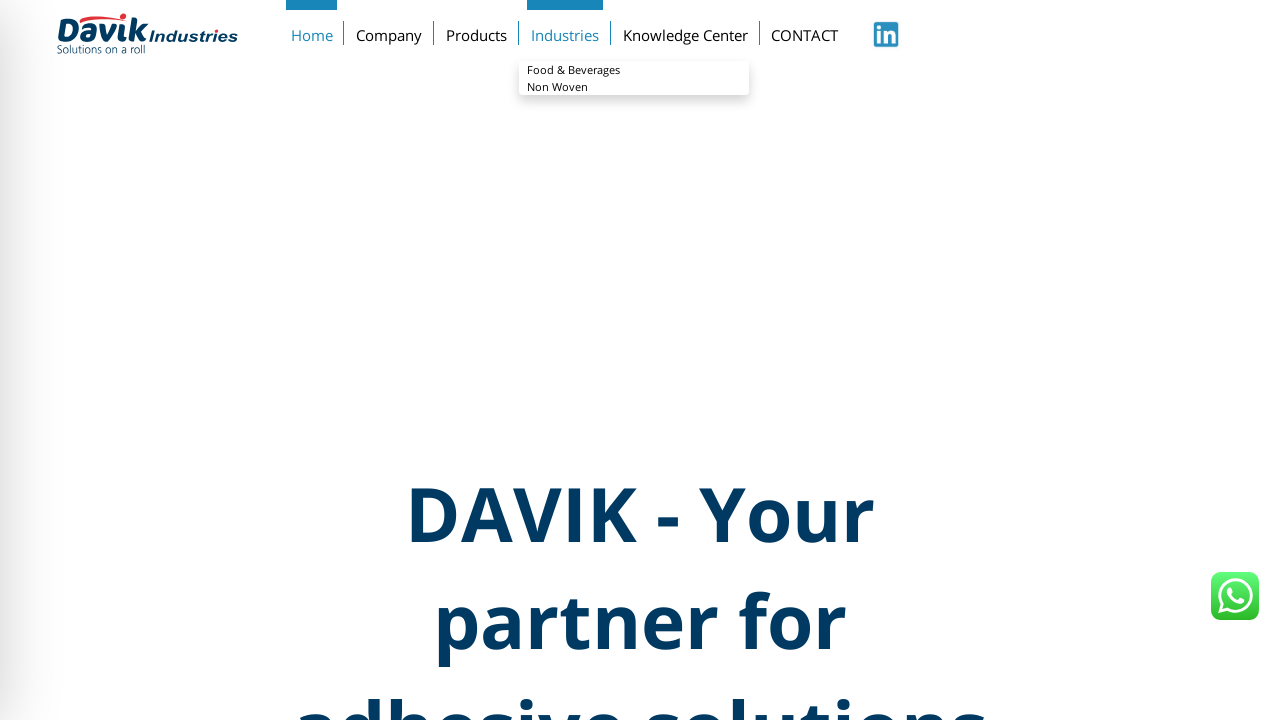

Clicked Agriculture submenu item at (634, 105) on xpath=//*[text()='Agriculture']
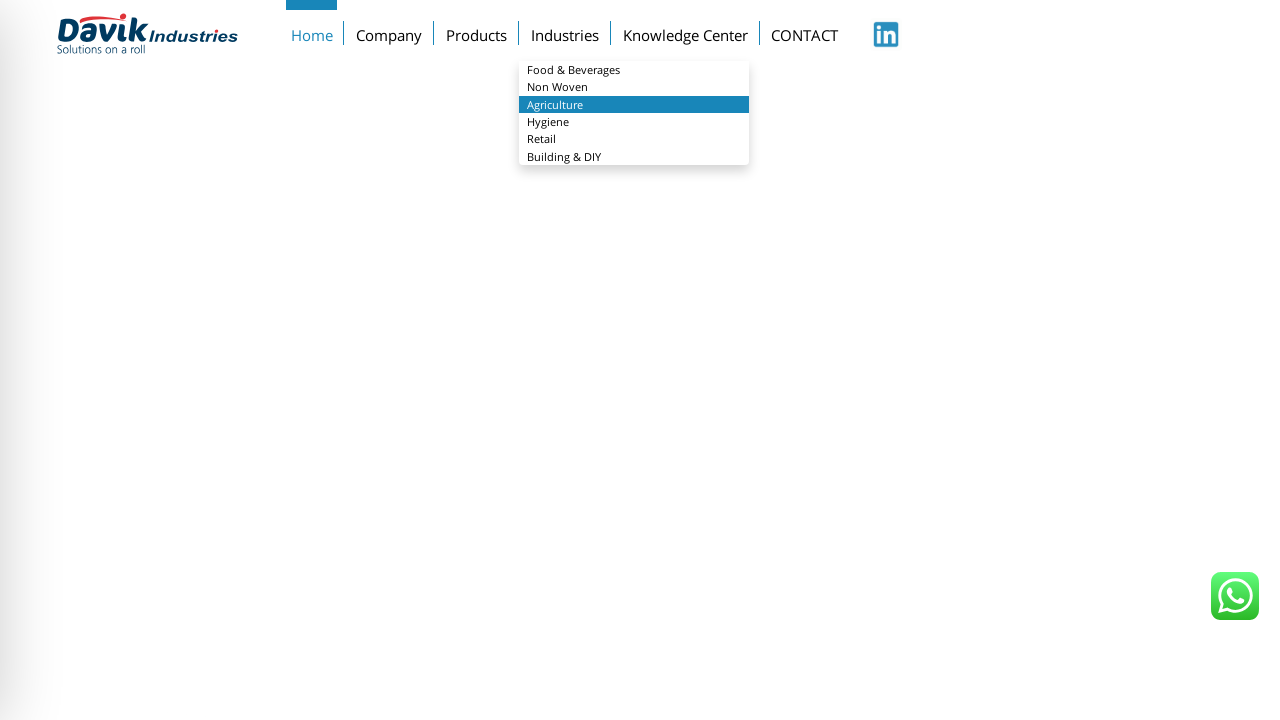

Agriculture page loaded successfully
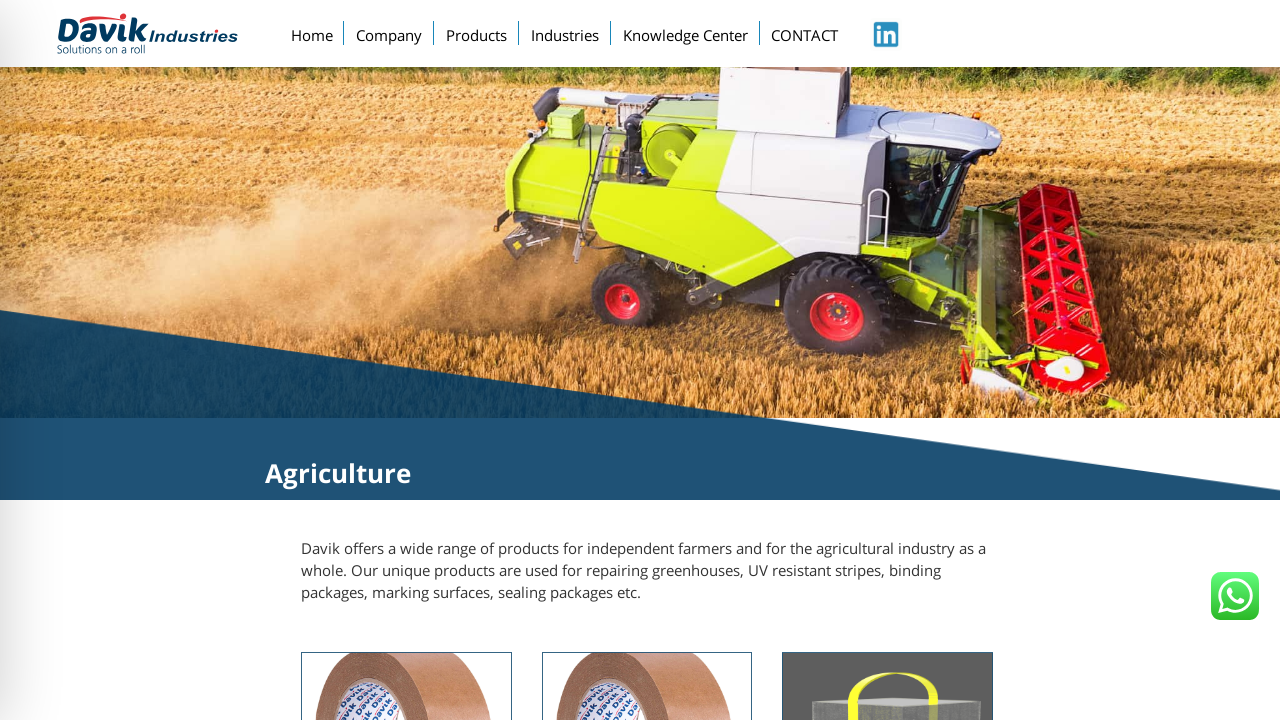

Navigated back to home page
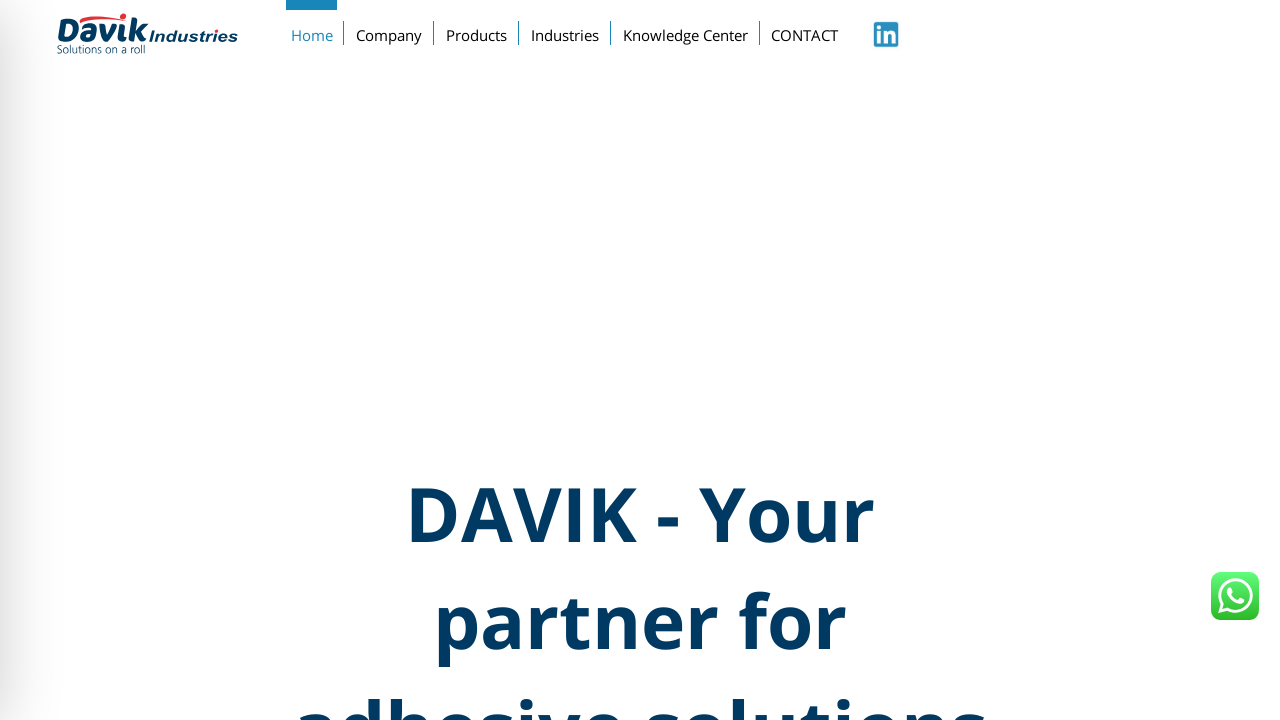

Hovered over Knowledge Center menu option at (685, 31) on xpath=//*[text()='Knowledge Center']
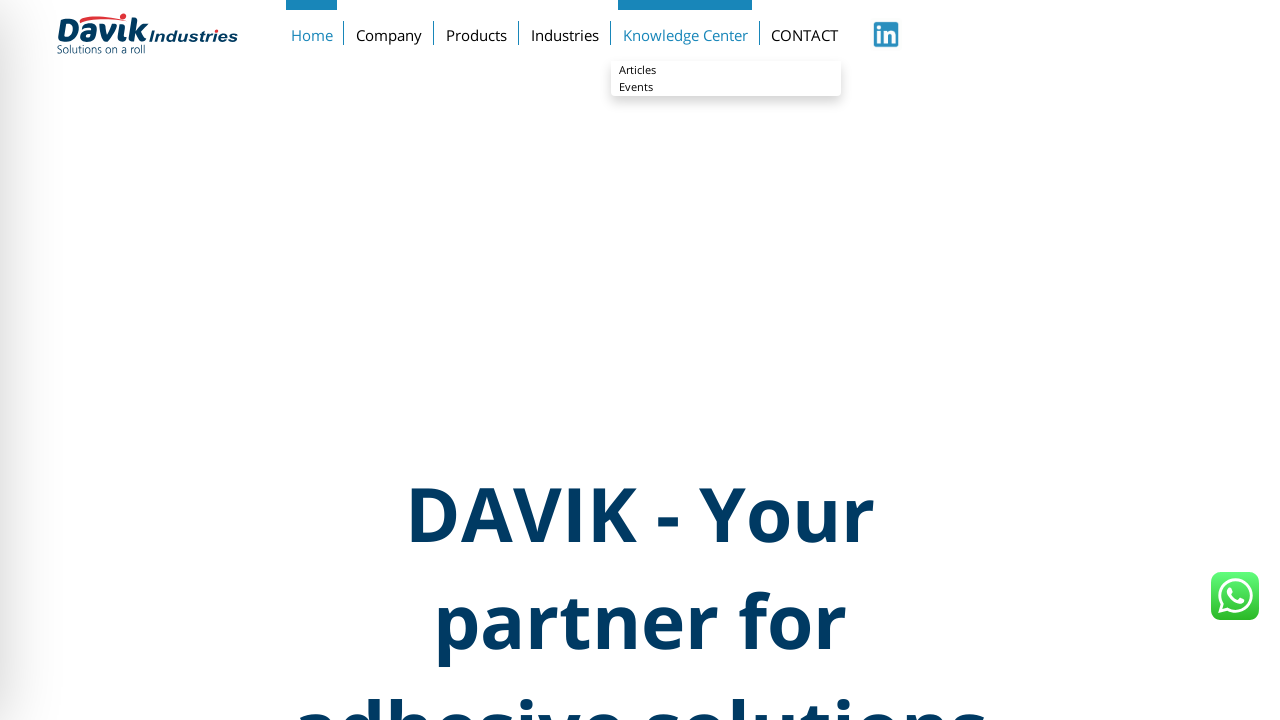

Clicked Events submenu item at (726, 87) on xpath=//*[text()='Events']
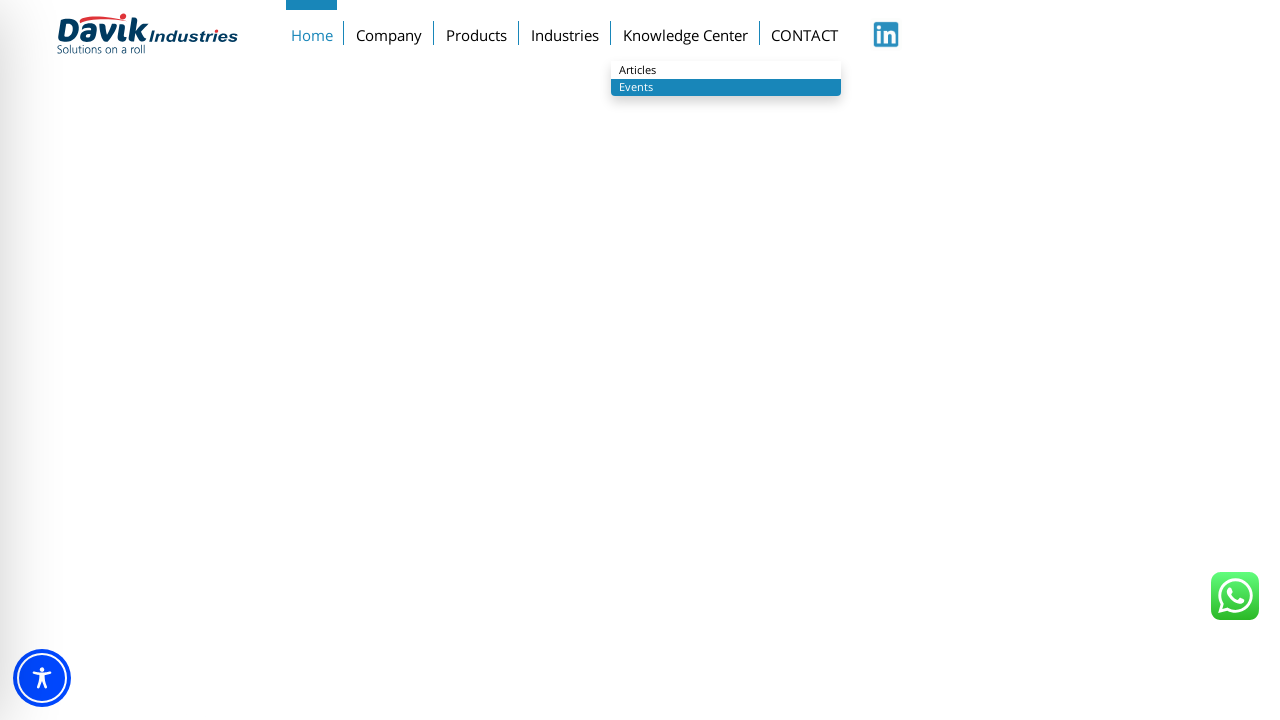

News & events page loaded successfully
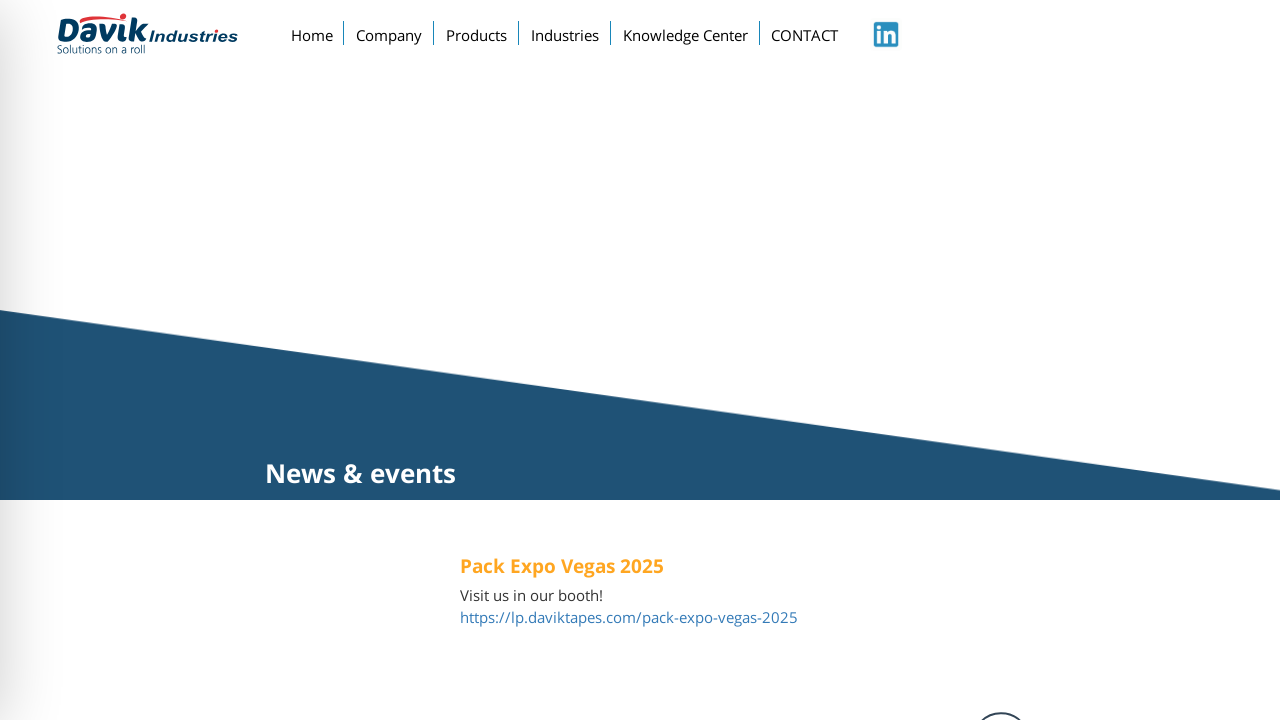

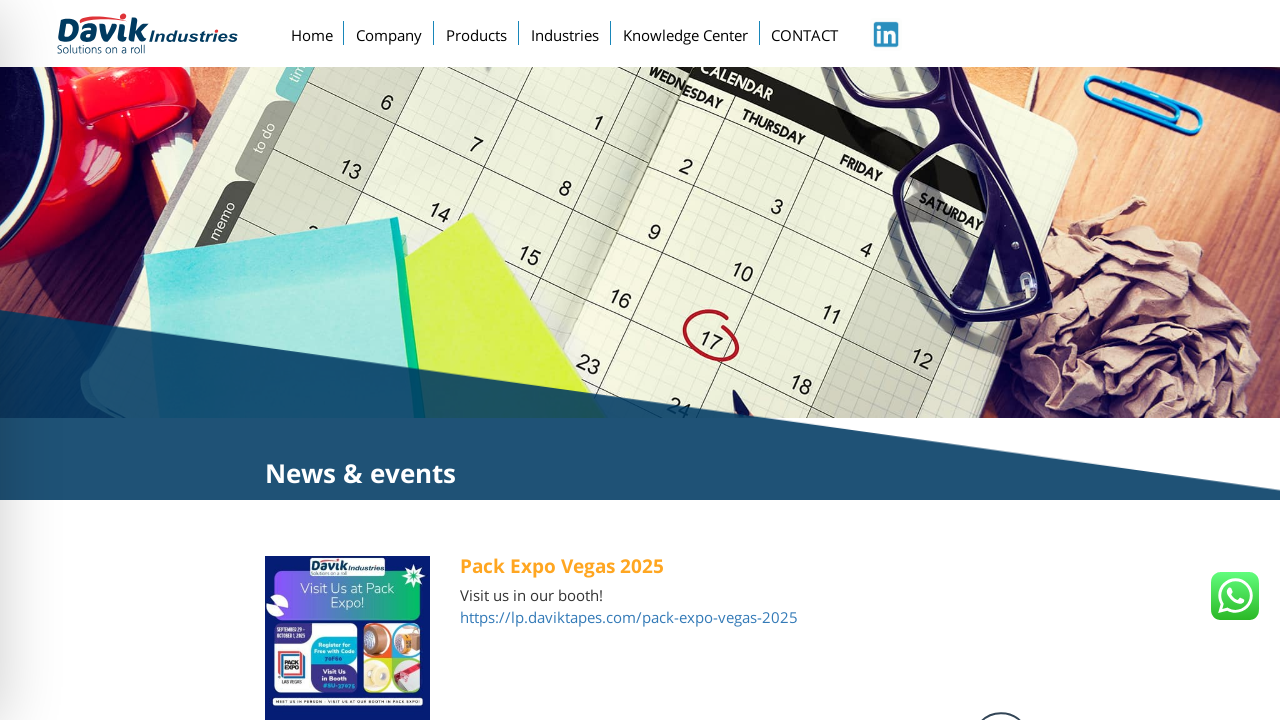